Tests password validation with alternating uppercase letters and asterisks (7 chars), expecting "Valid"

Starting URL: https://testpages.eviltester.com/styled/apps/7charval/simple7charvalidation.html

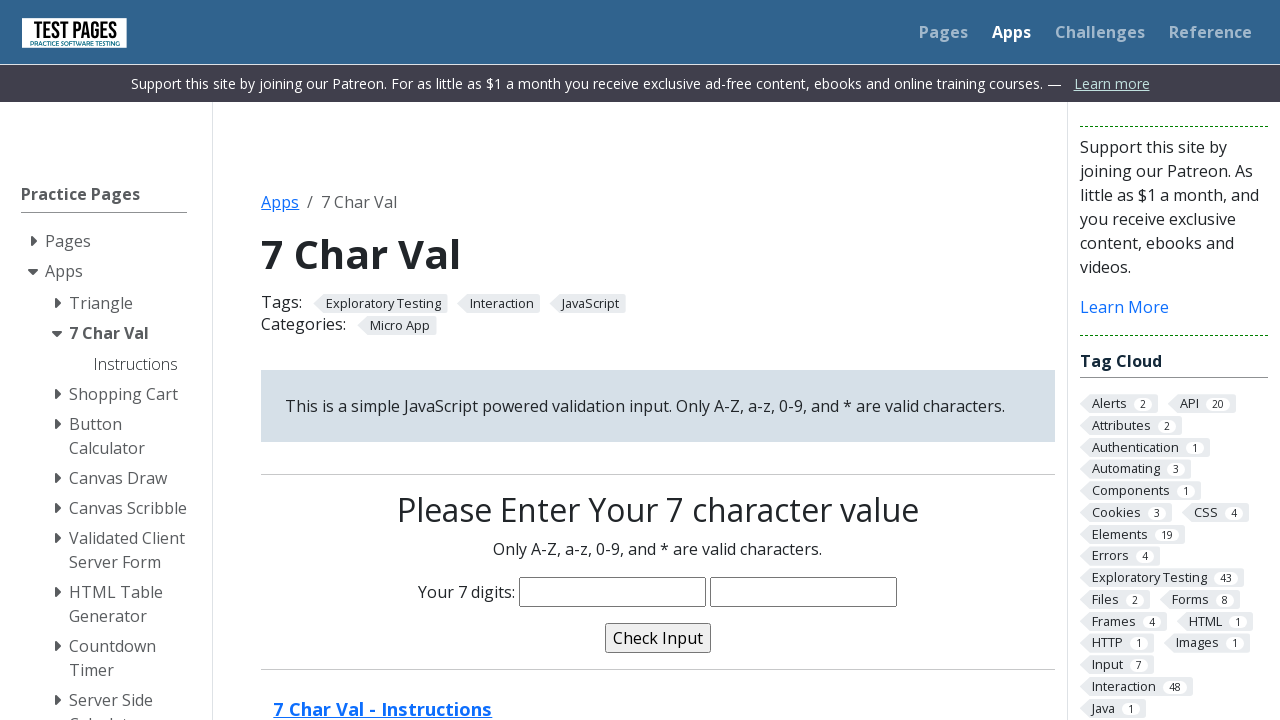

Filled characters field with 'A*A*A*A' (7 characters: alternating uppercase and asterisks) on input[name='characters']
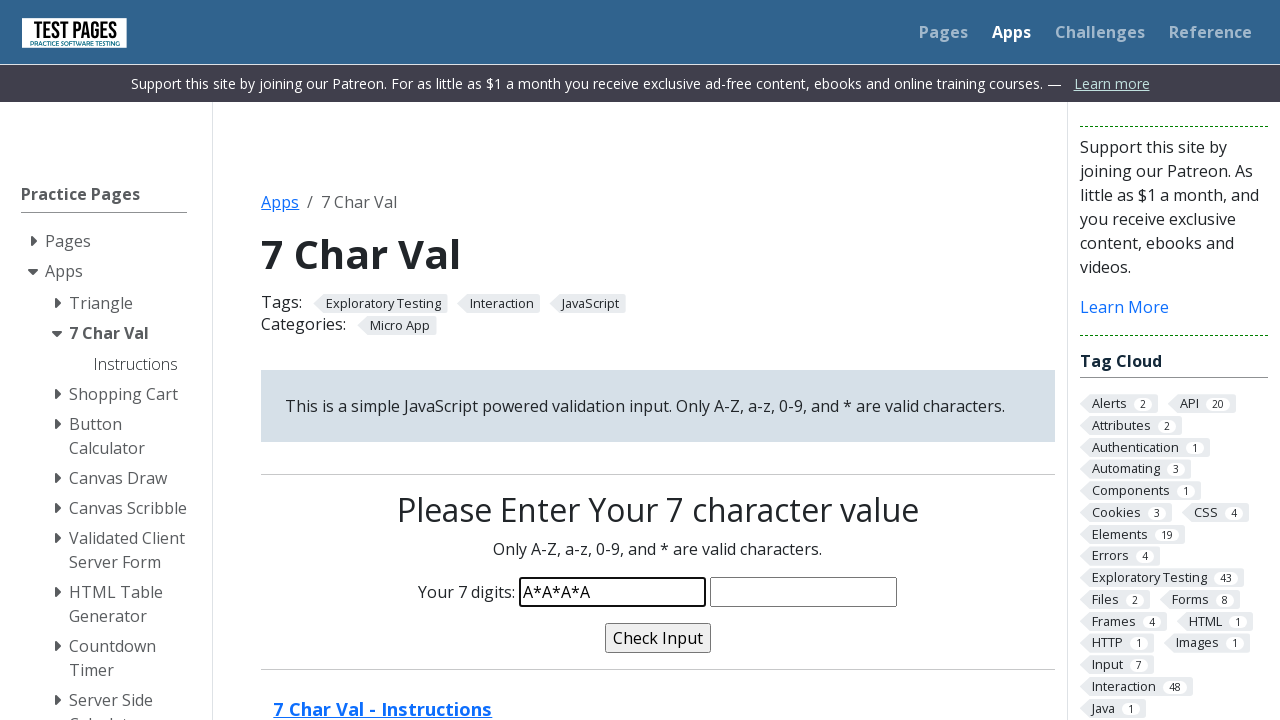

Clicked validate button at (658, 638) on input[name='validate']
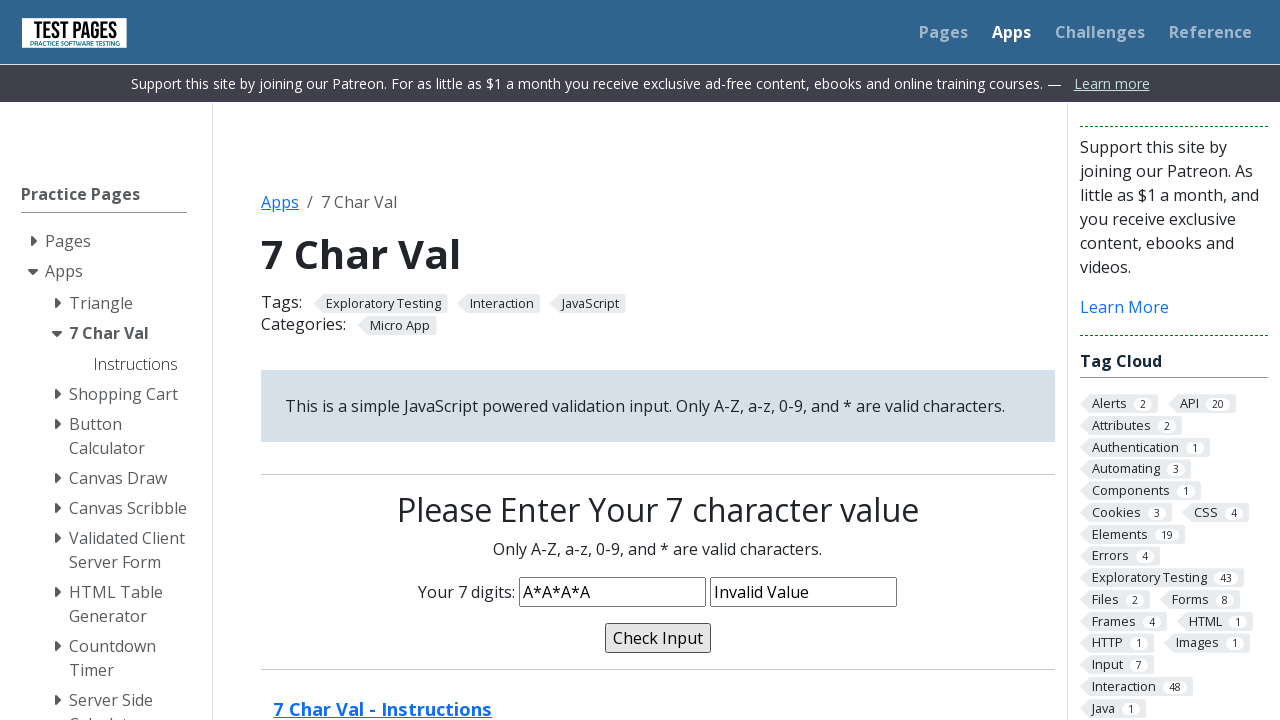

Validation message appeared
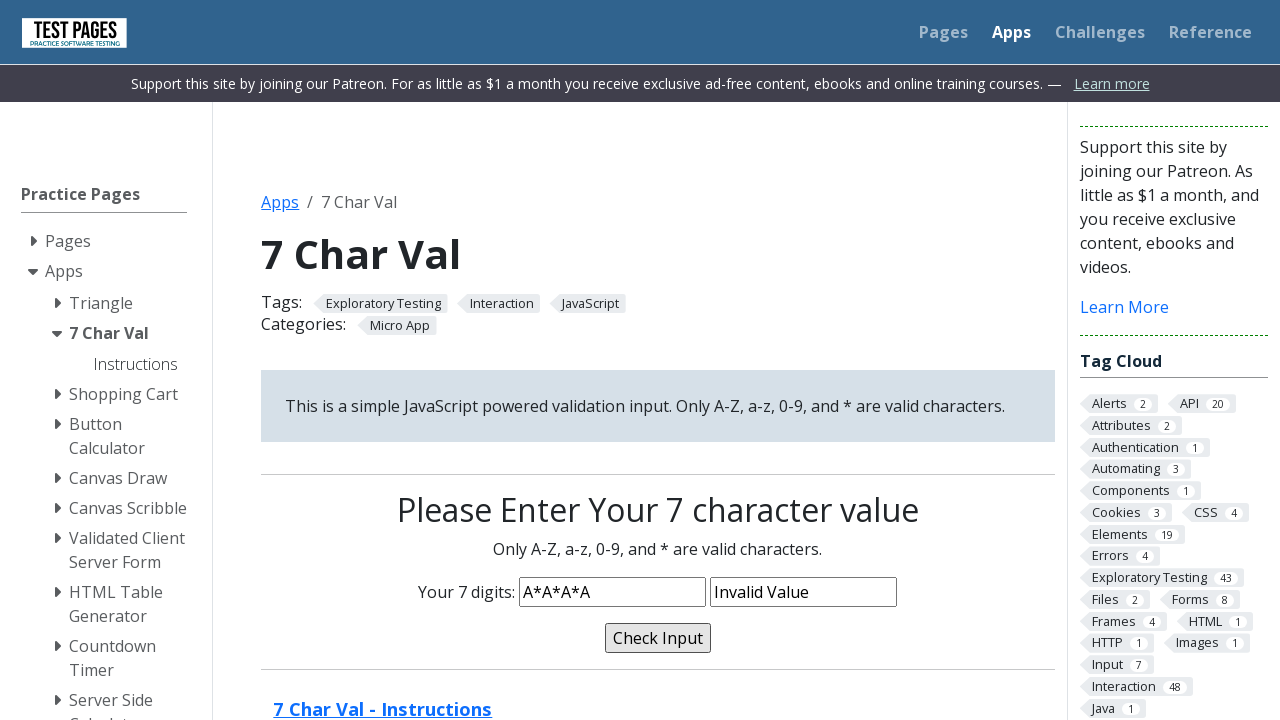

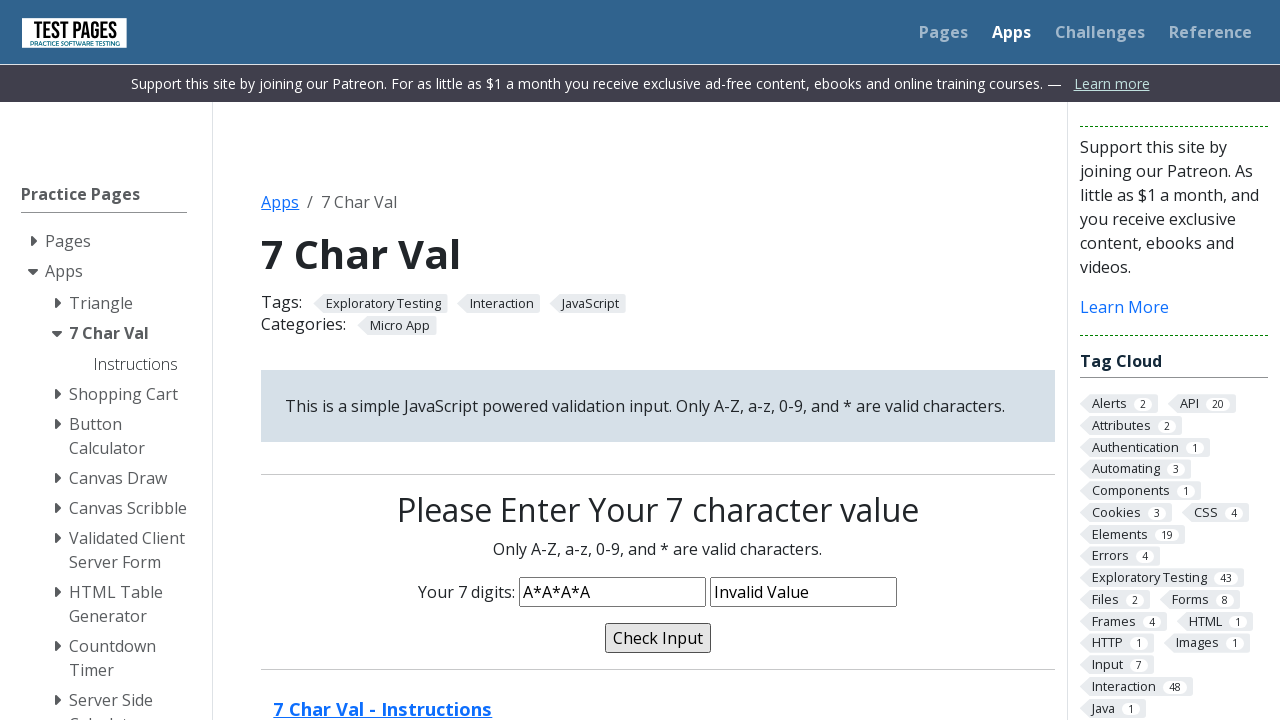